Searches for Texas cosmetologist violations by filling in a last name and selecting license type from dropdown, then submits the search form and navigates through results

Starting URL: https://www.tdlr.texas.gov/cimsfo/fosearch.asp

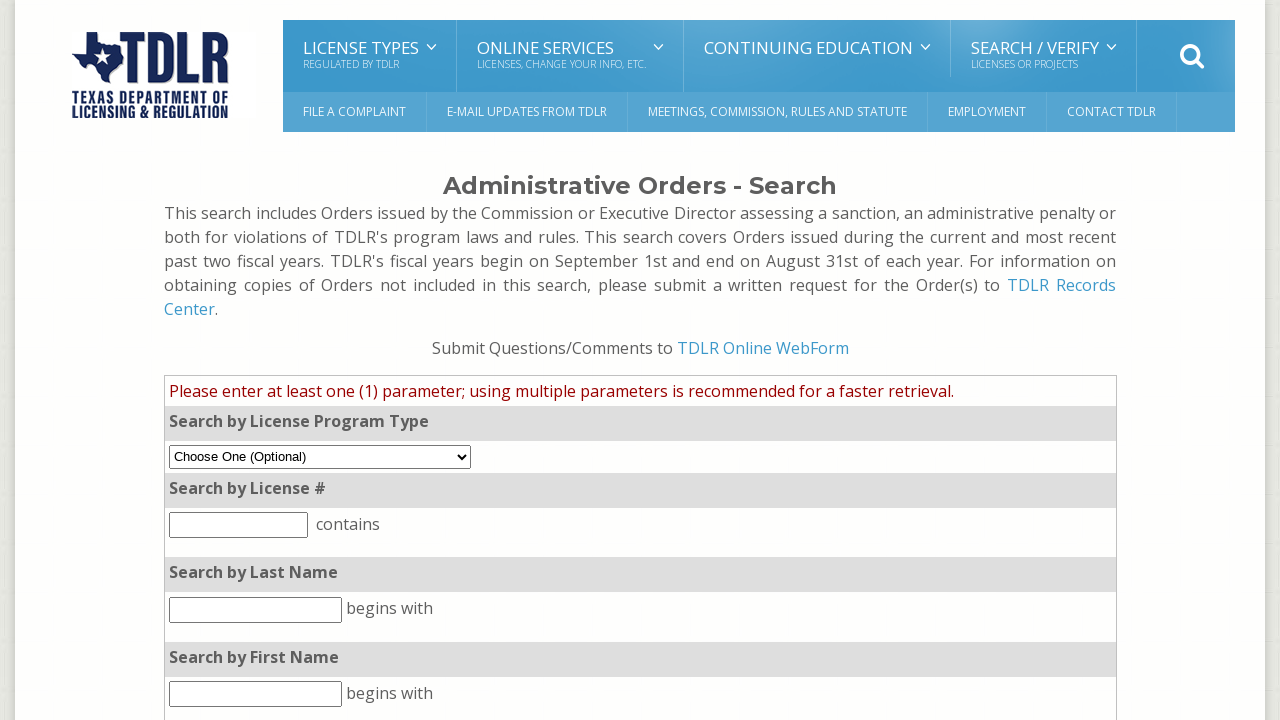

Filled last name field with 'Nguyen' on input[name='pht_lnm']
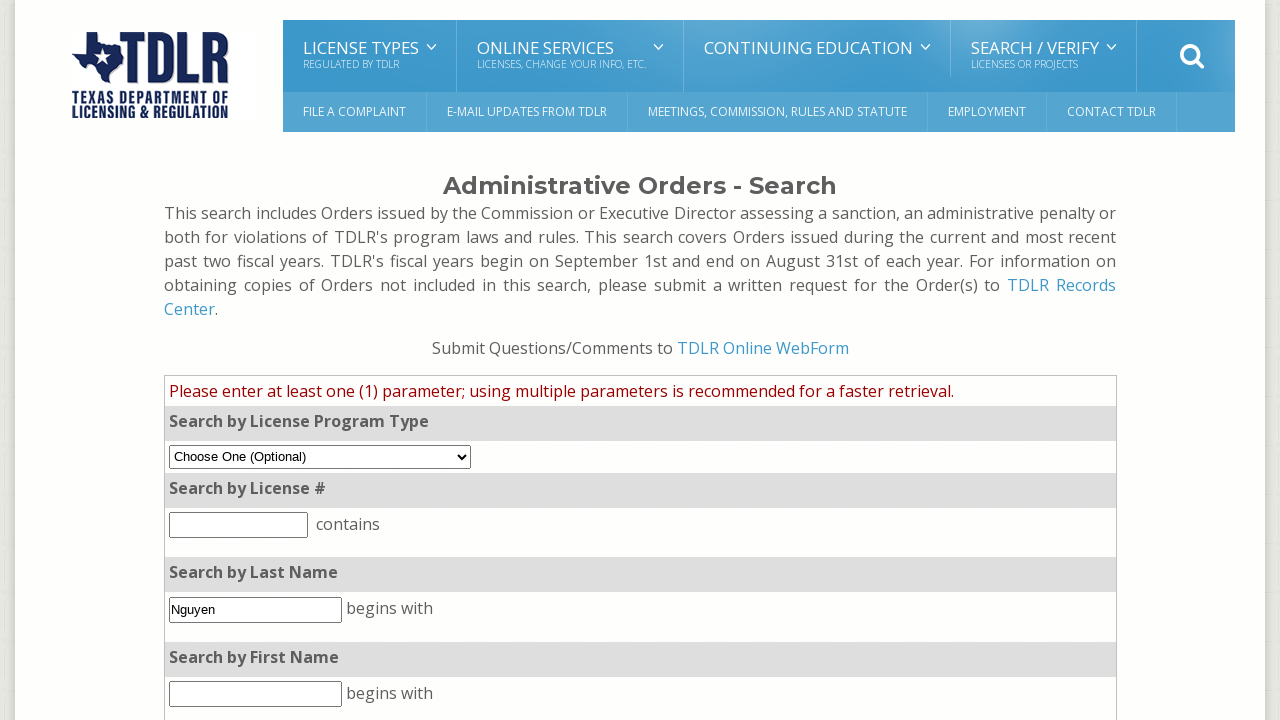

Selected 'Cosmetologists' from license type dropdown on select[name='pht_status']
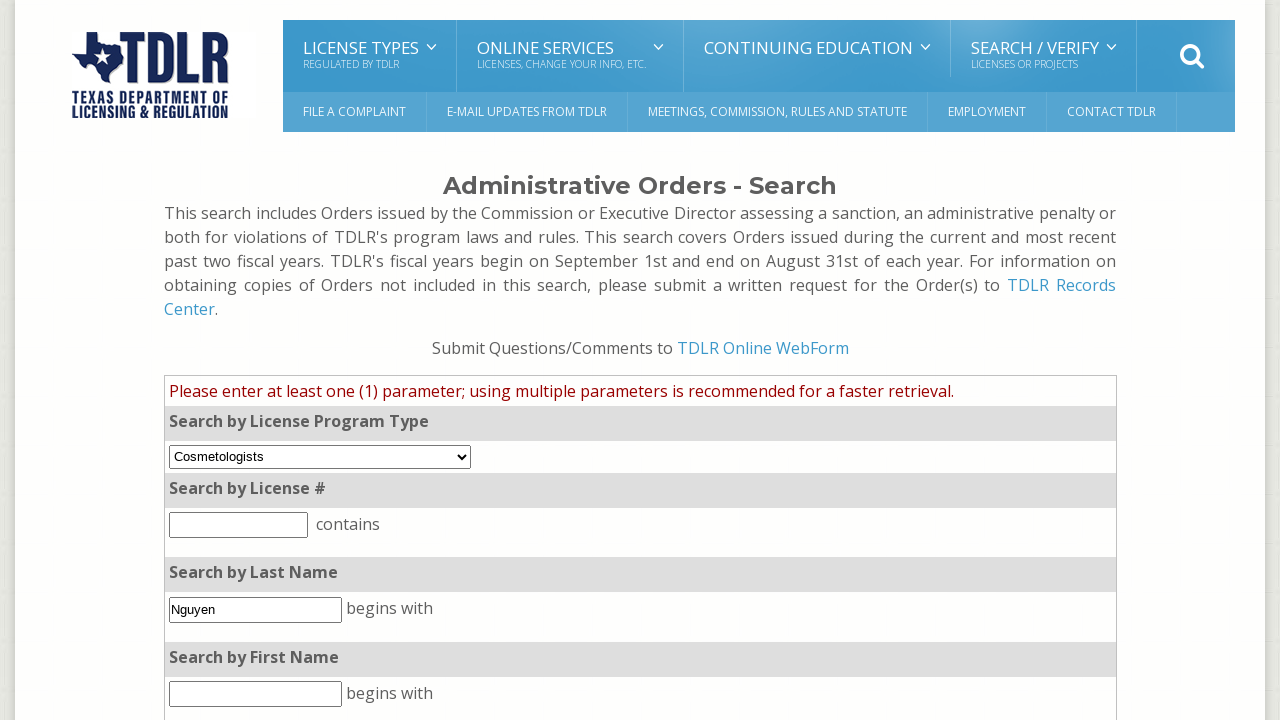

Scrolled submit button into view
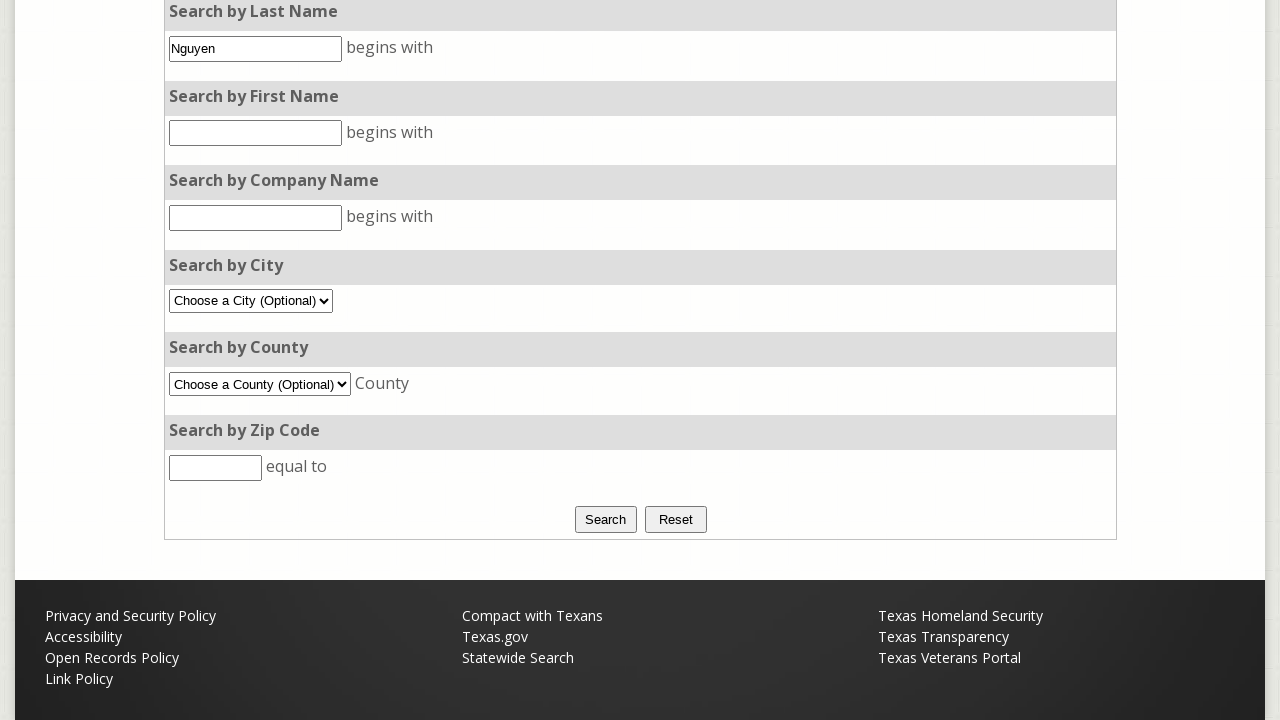

Clicked submit button to search for violations at (606, 519) on input[name='B1']
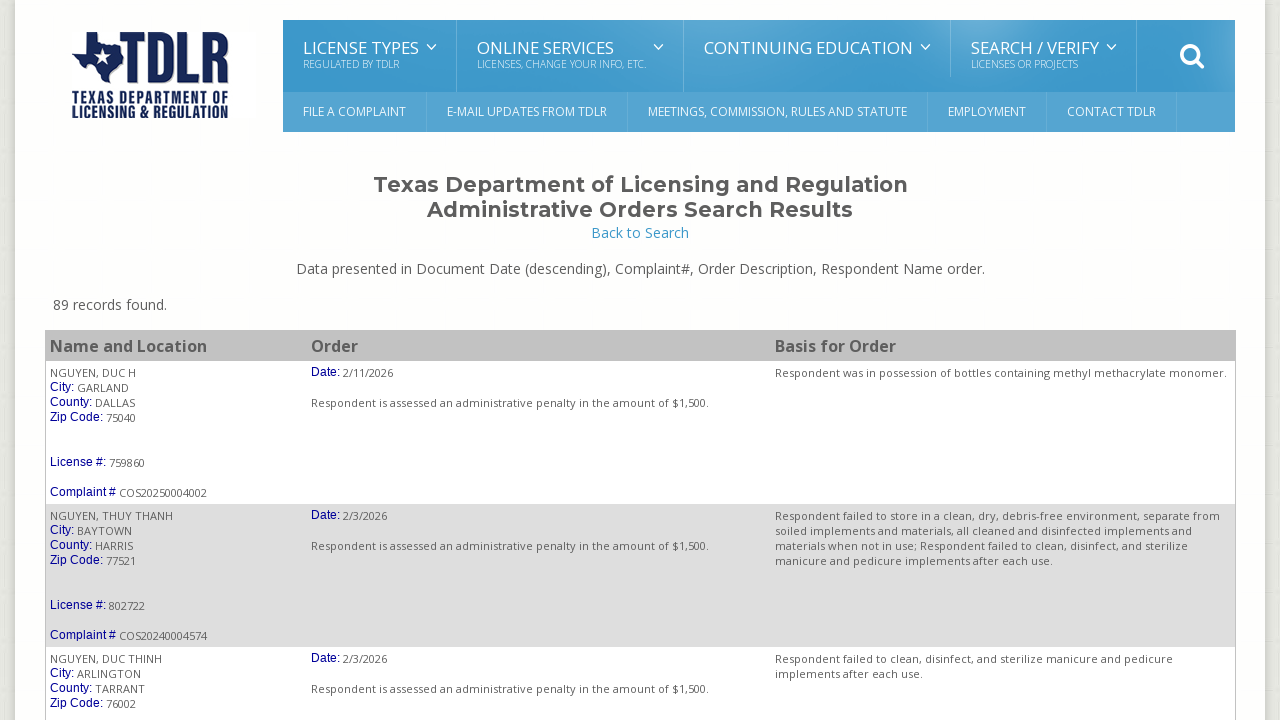

Search results page loaded with violation records
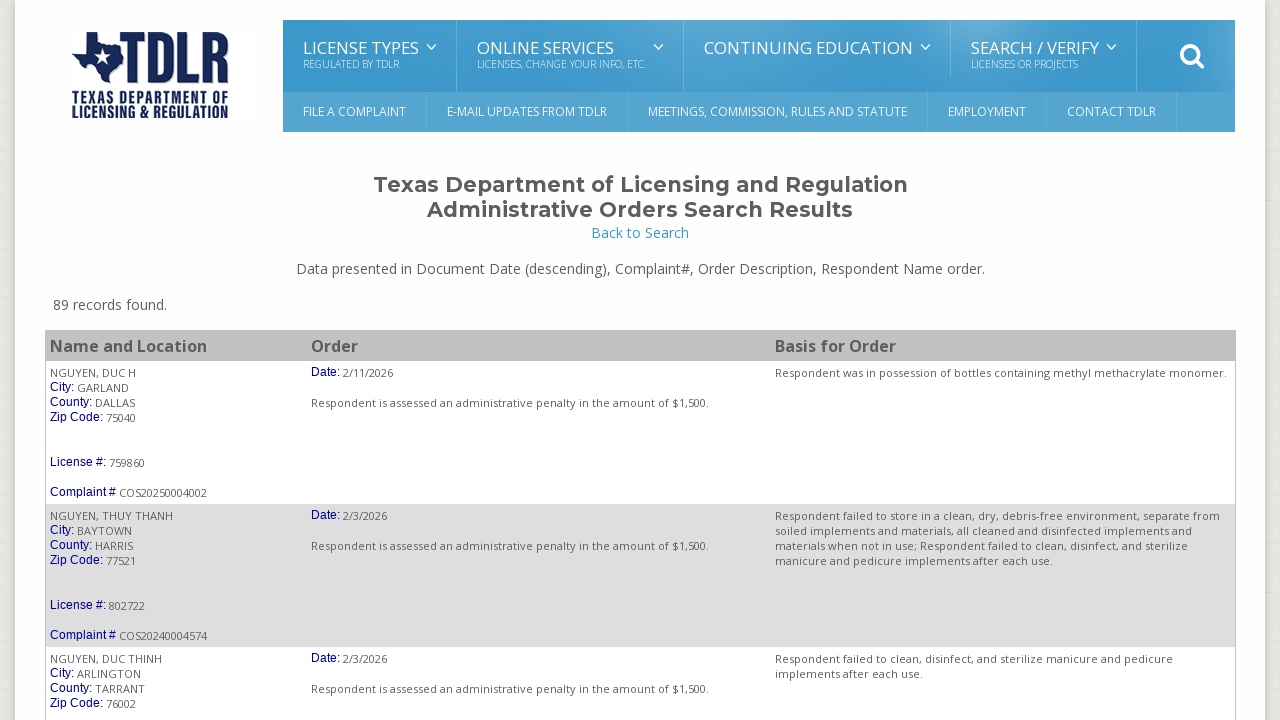

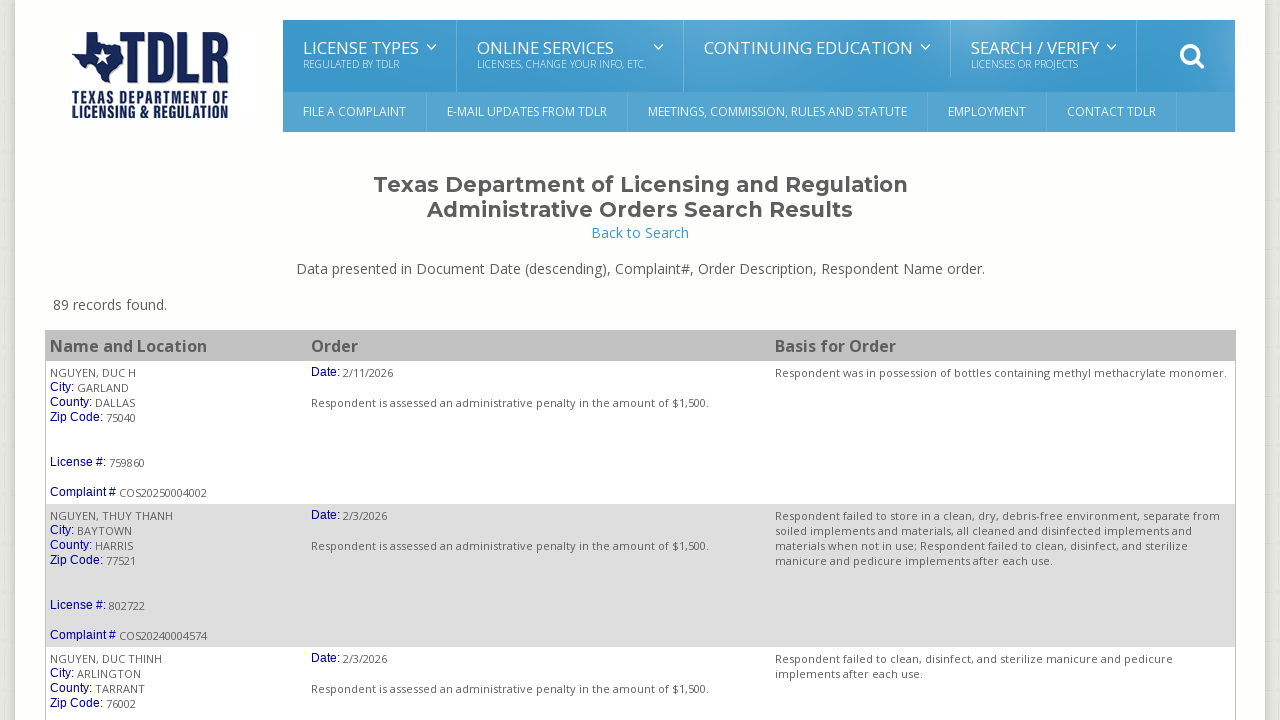